Tests calculator subtraction functionality by entering 3.5 and 1.2, selecting subtract operation, and verifying the result is 2.3

Starting URL: http://calculatorhtml.onrender.com/

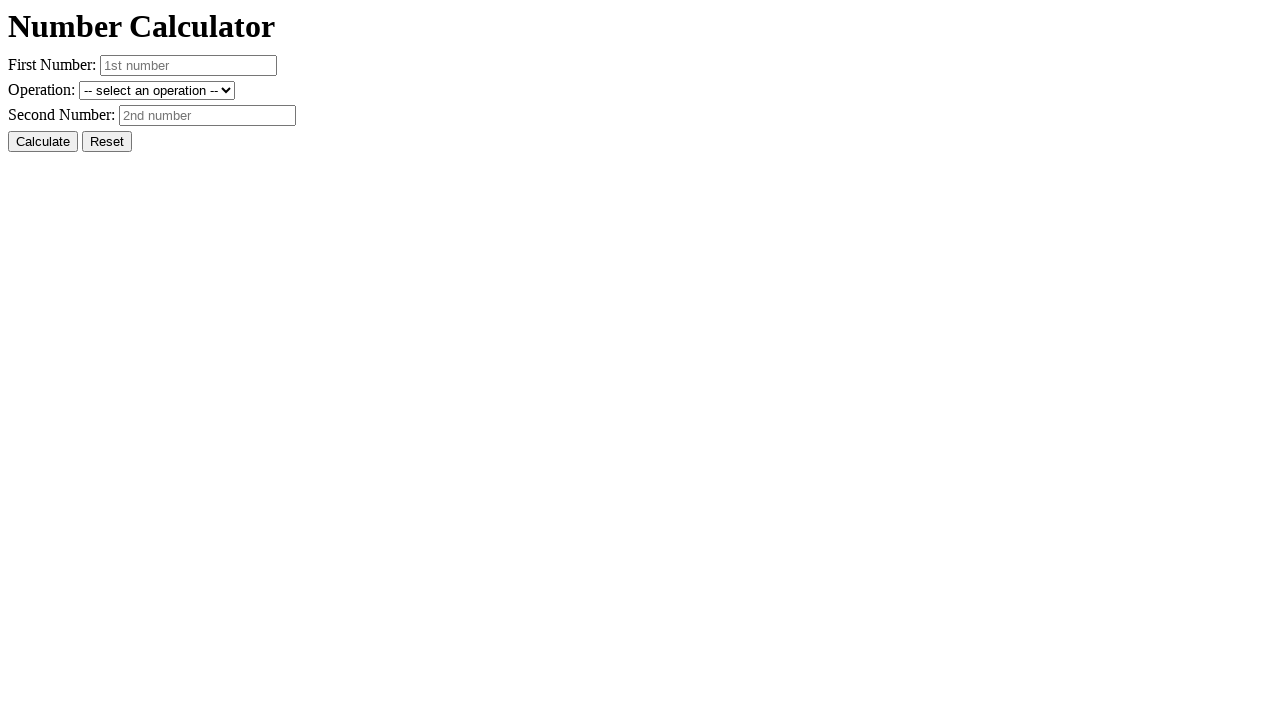

Clicked reset button to clear any previous values at (107, 142) on #resetButton
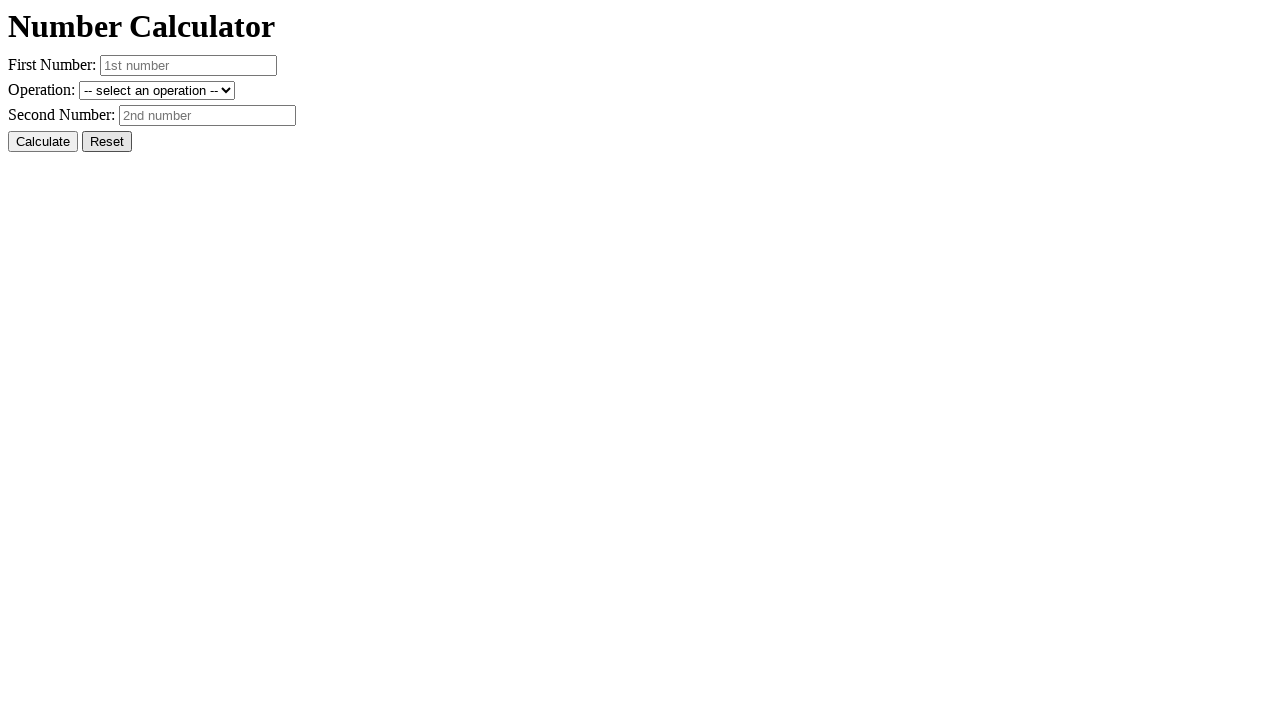

Entered first number 3.5 into number1 field on #number1
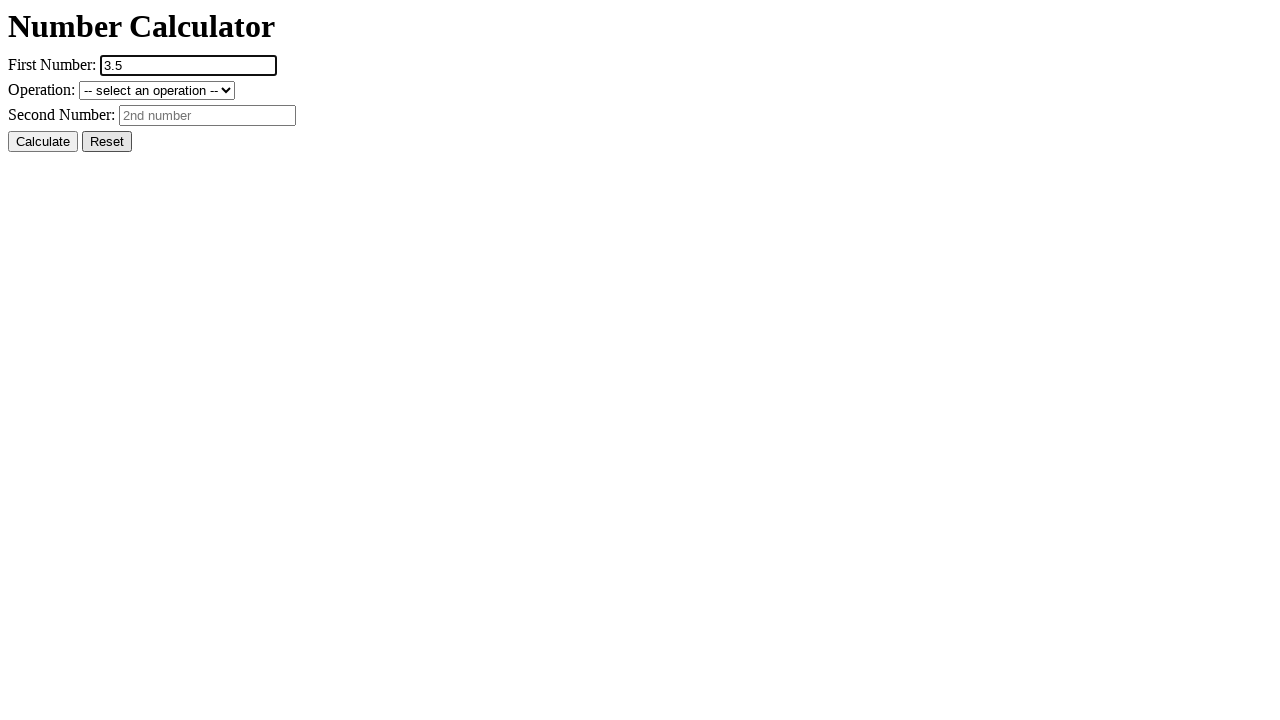

Entered second number 1.2 into number2 field on #number2
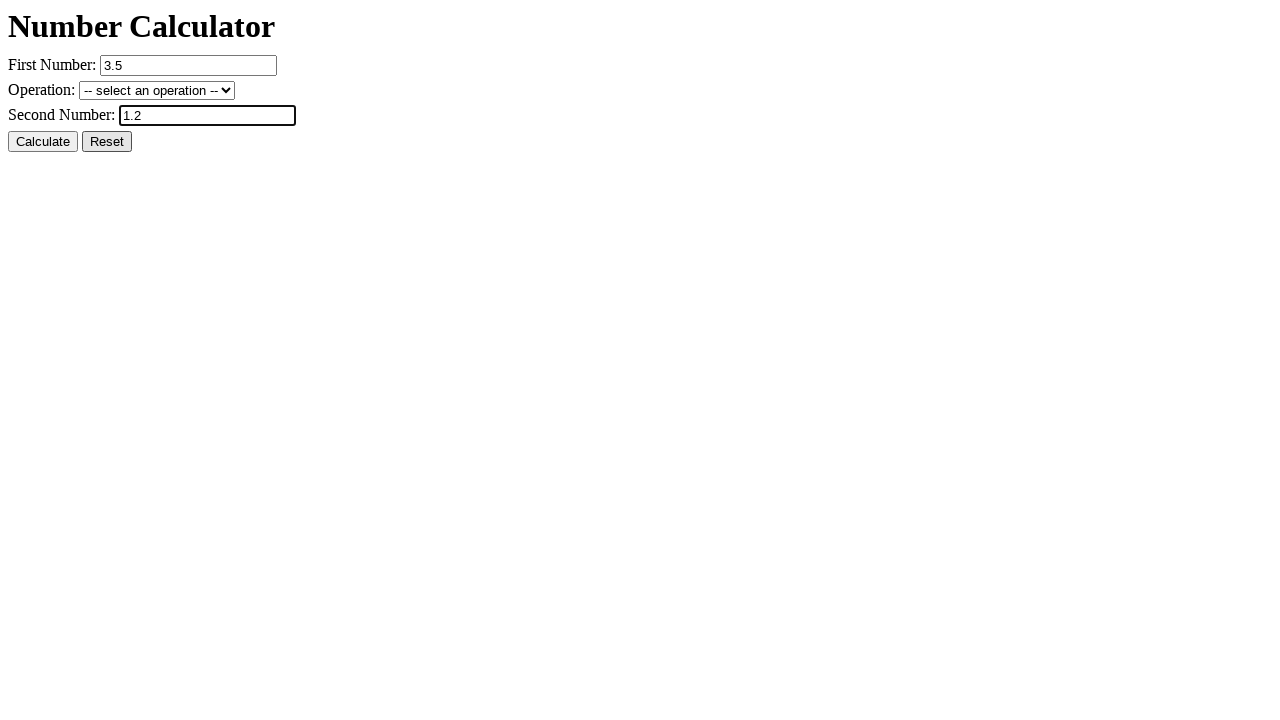

Selected subtraction operation from dropdown on #operation
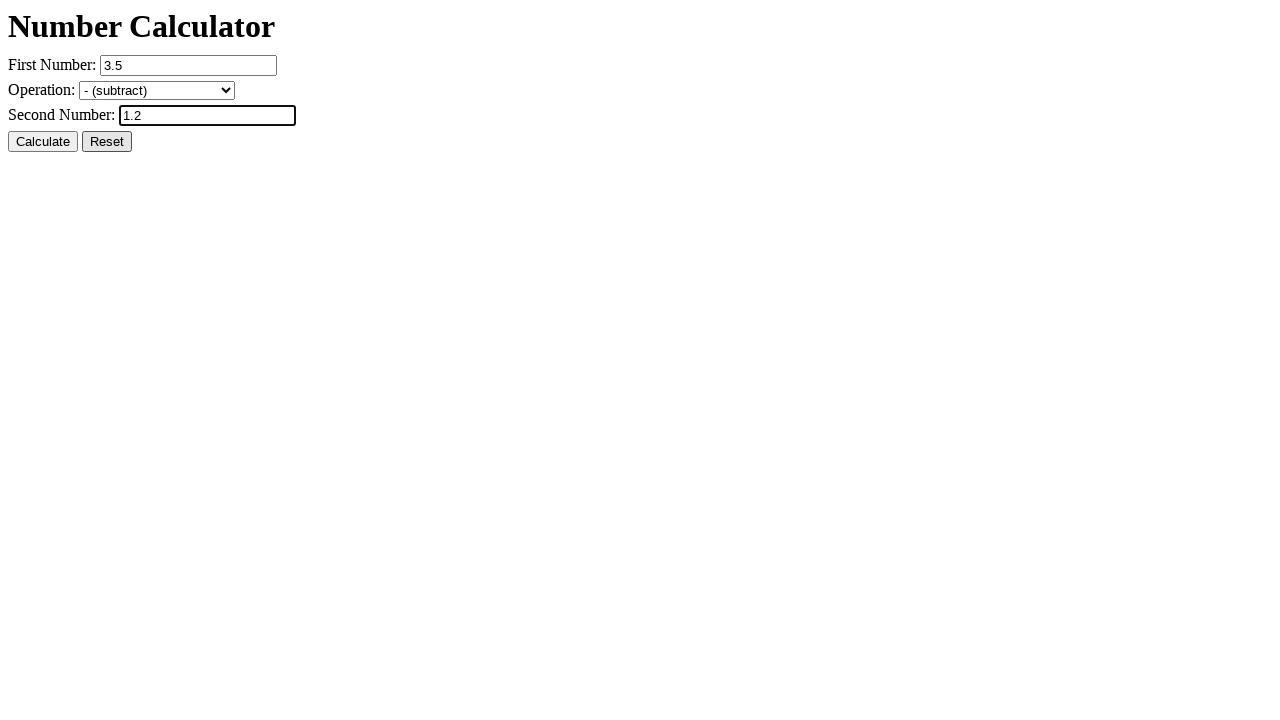

Clicked calculate button to perform subtraction at (43, 142) on #calcButton
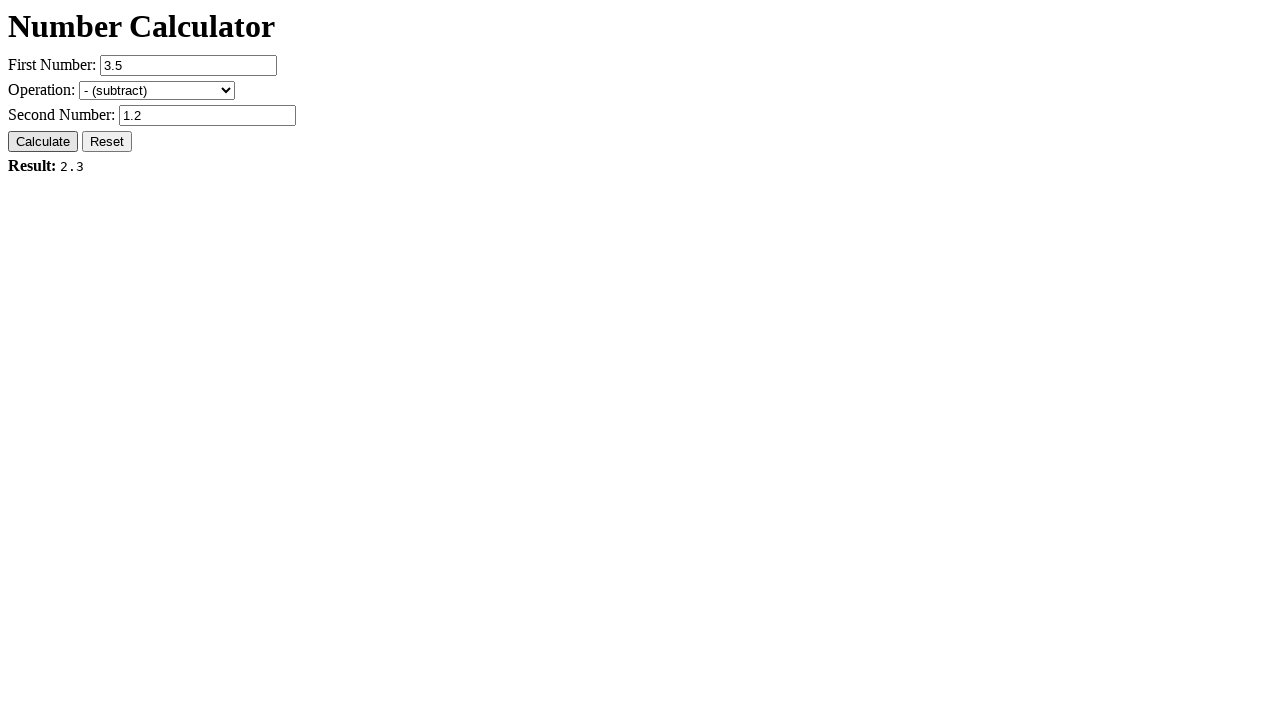

Result element loaded and is visible
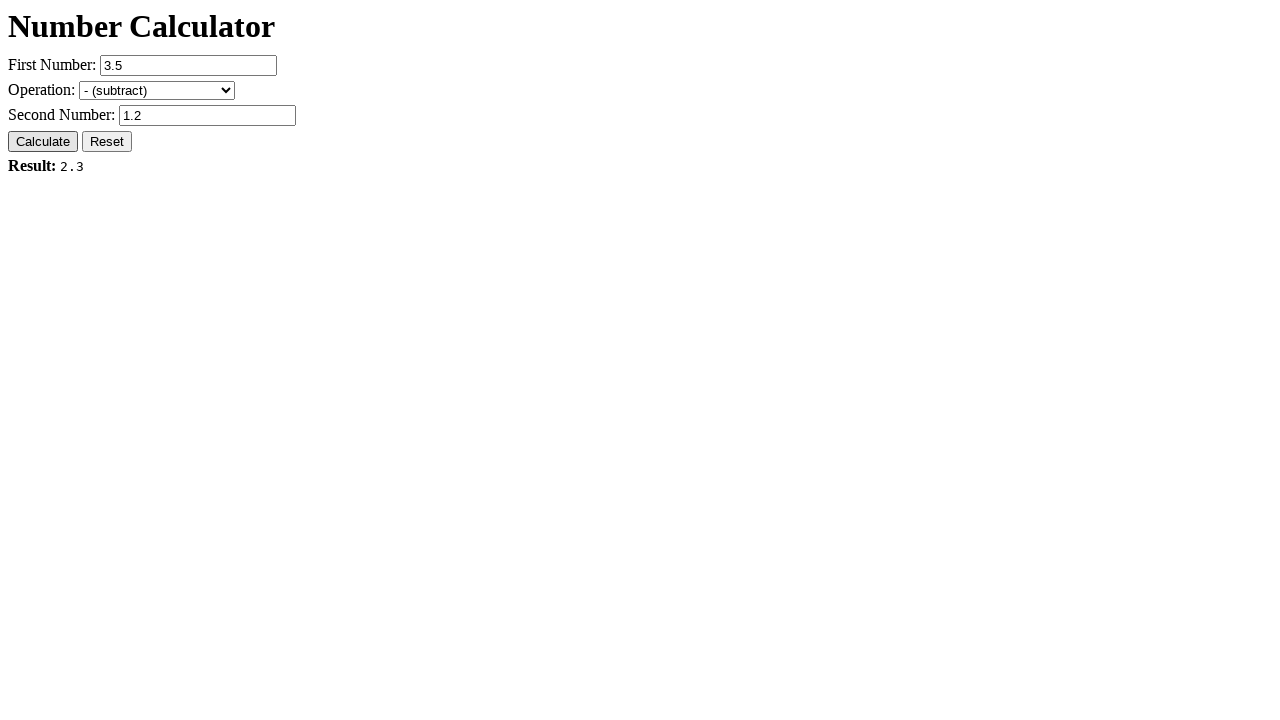

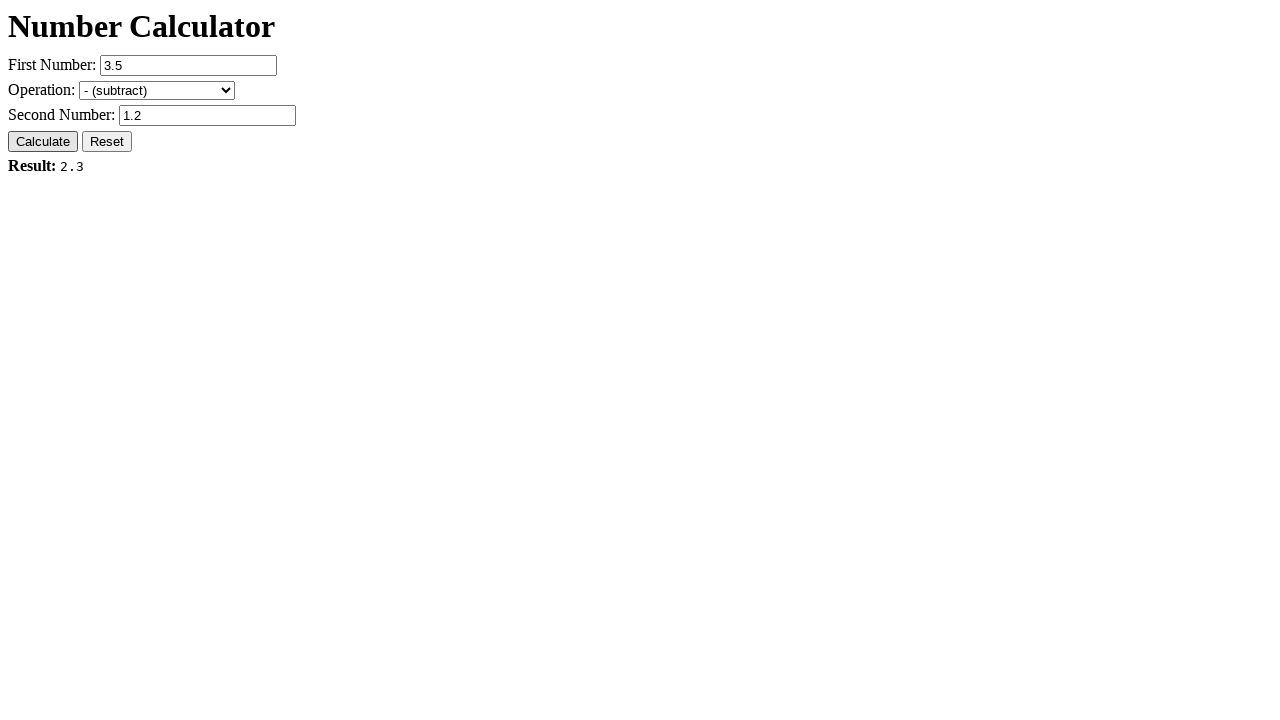